Tests textarea field by entering multiline text and verifying the value

Starting URL: https://www.bonigarcia.dev/selenium-webdriver-java/web-form.html

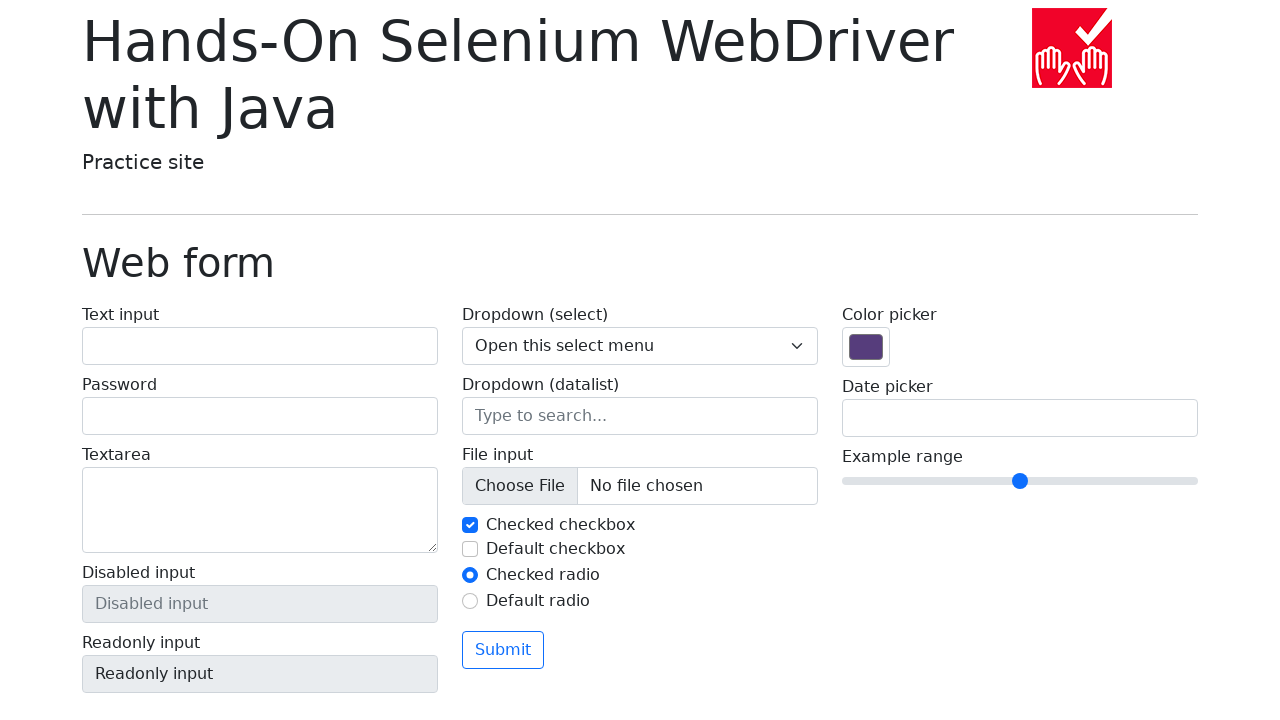

Filled textarea field with multiline text on textarea[name='my-textarea']
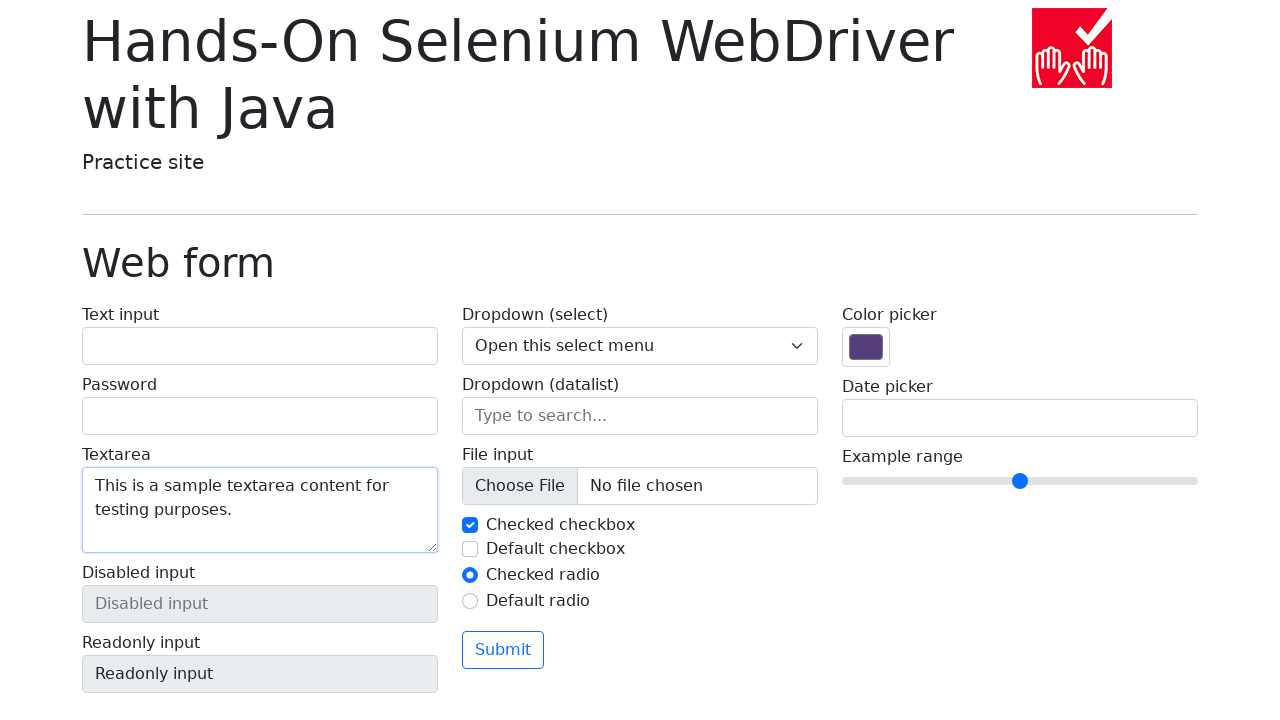

Verified textarea field contains the expected multiline text
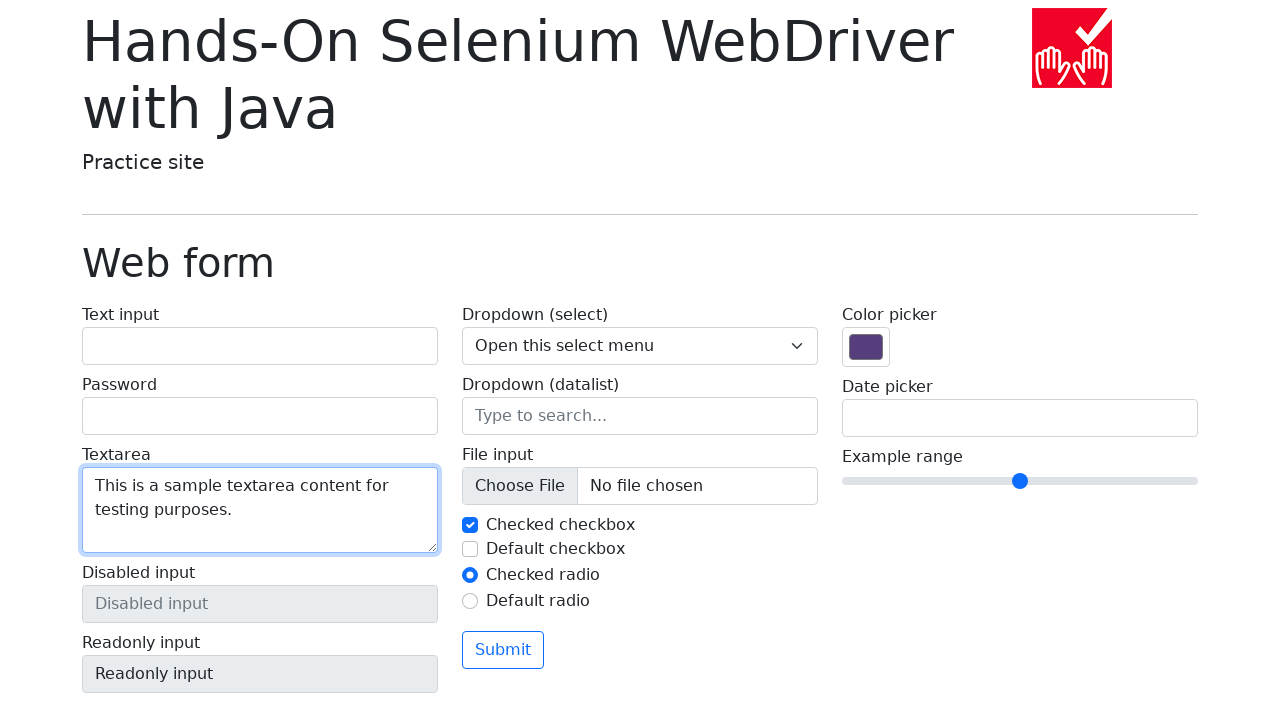

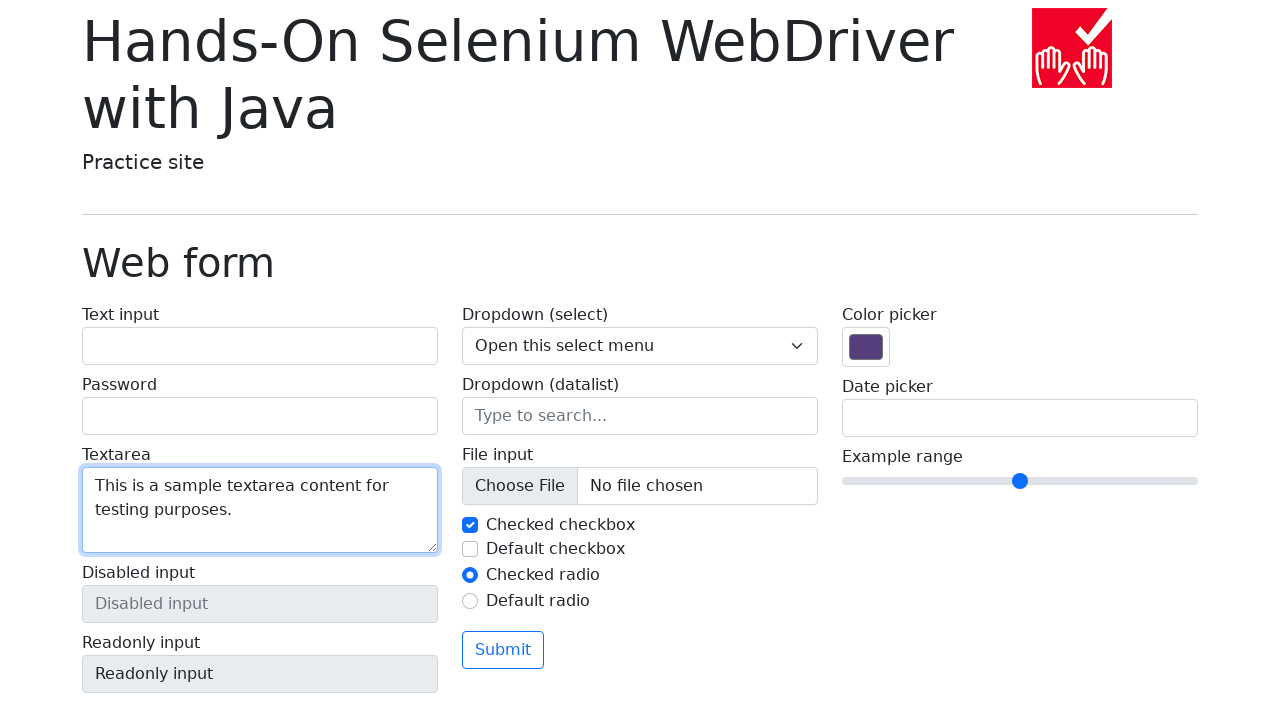